Tests that an error message is shown when attempting to save an employee with an empty name field

Starting URL: https://devmountain-qa.github.io/employee-manager/1.2_Version/index.html

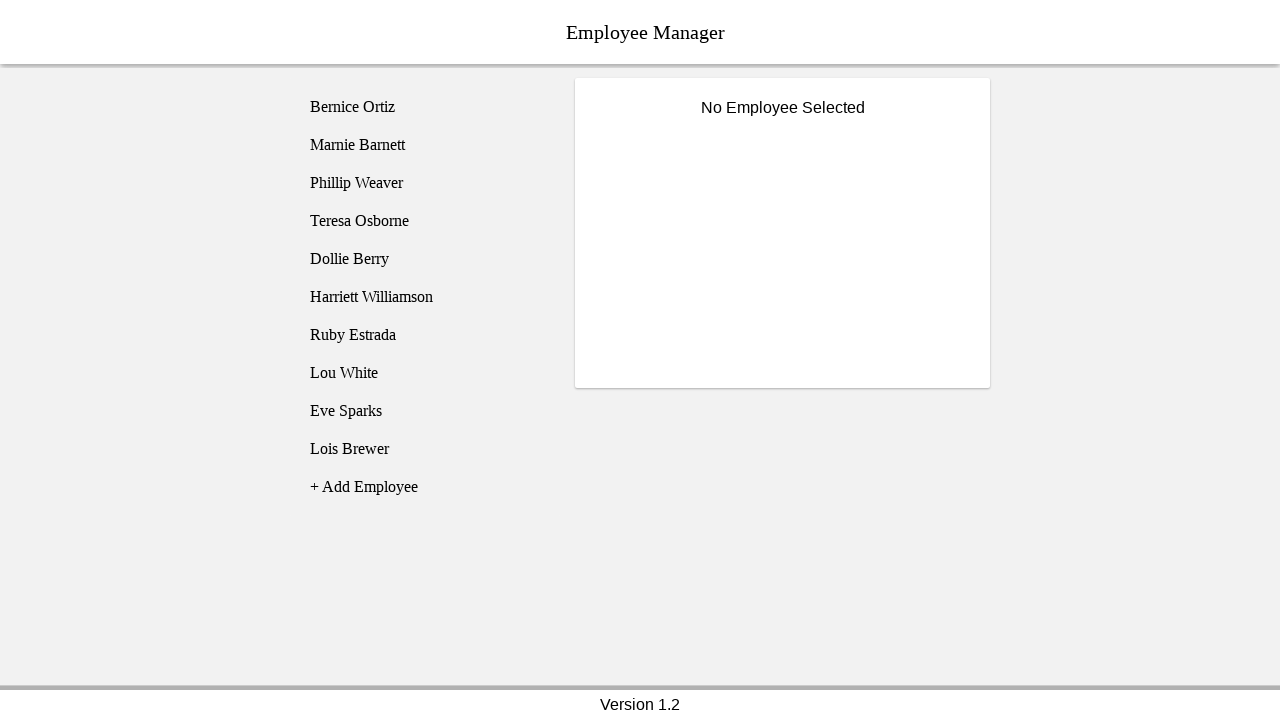

Clicked on Bernice Ortiz employee at (425, 107) on [name='employee1']
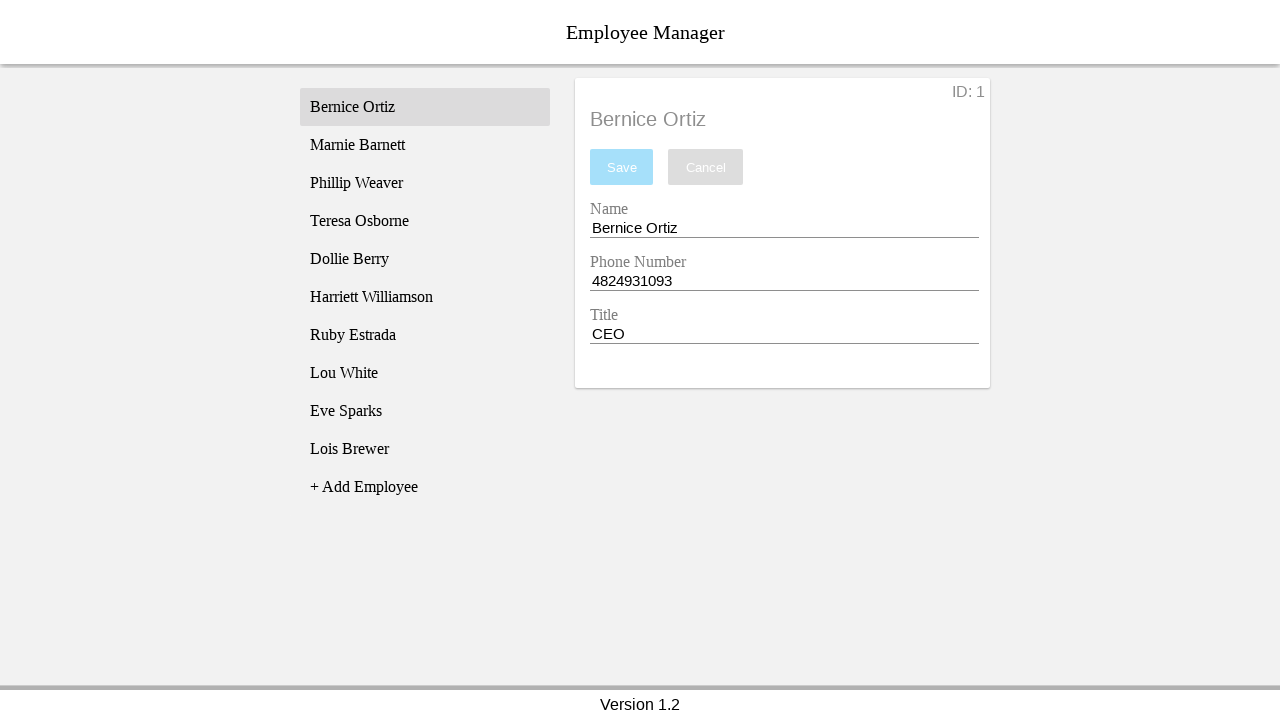

Name input field became visible
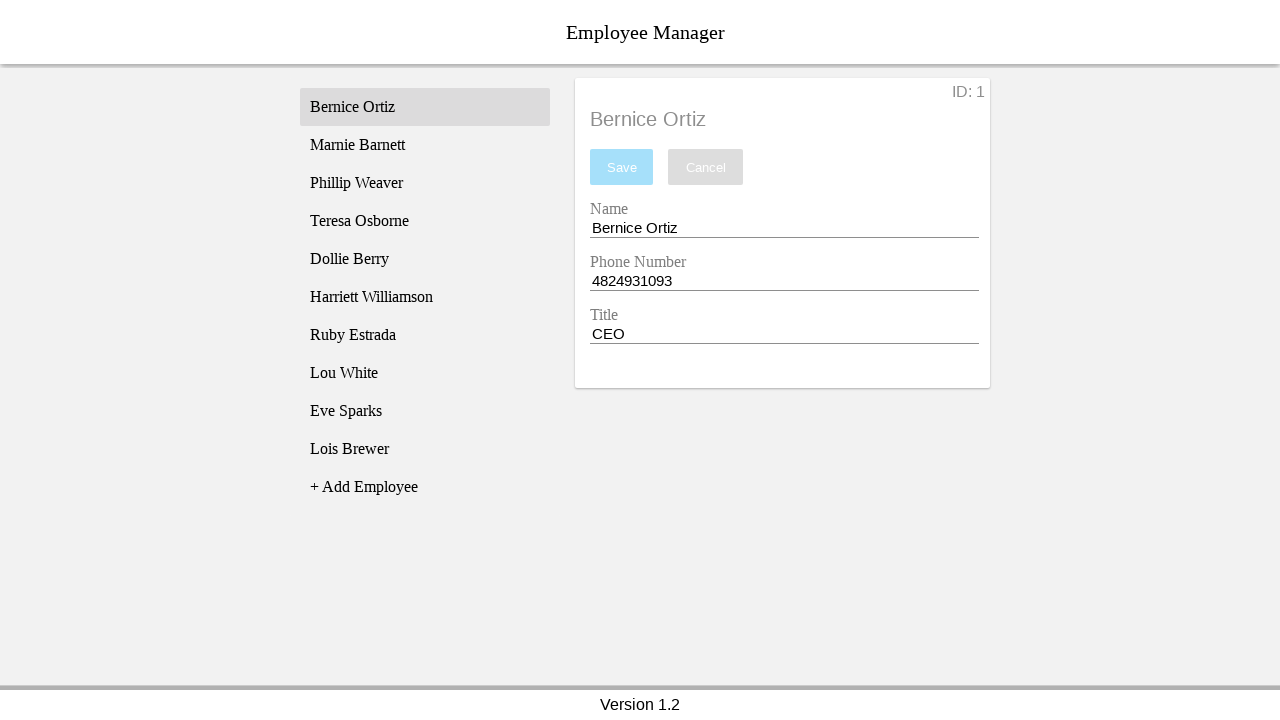

Cleared the name input field completely on [name='nameEntry']
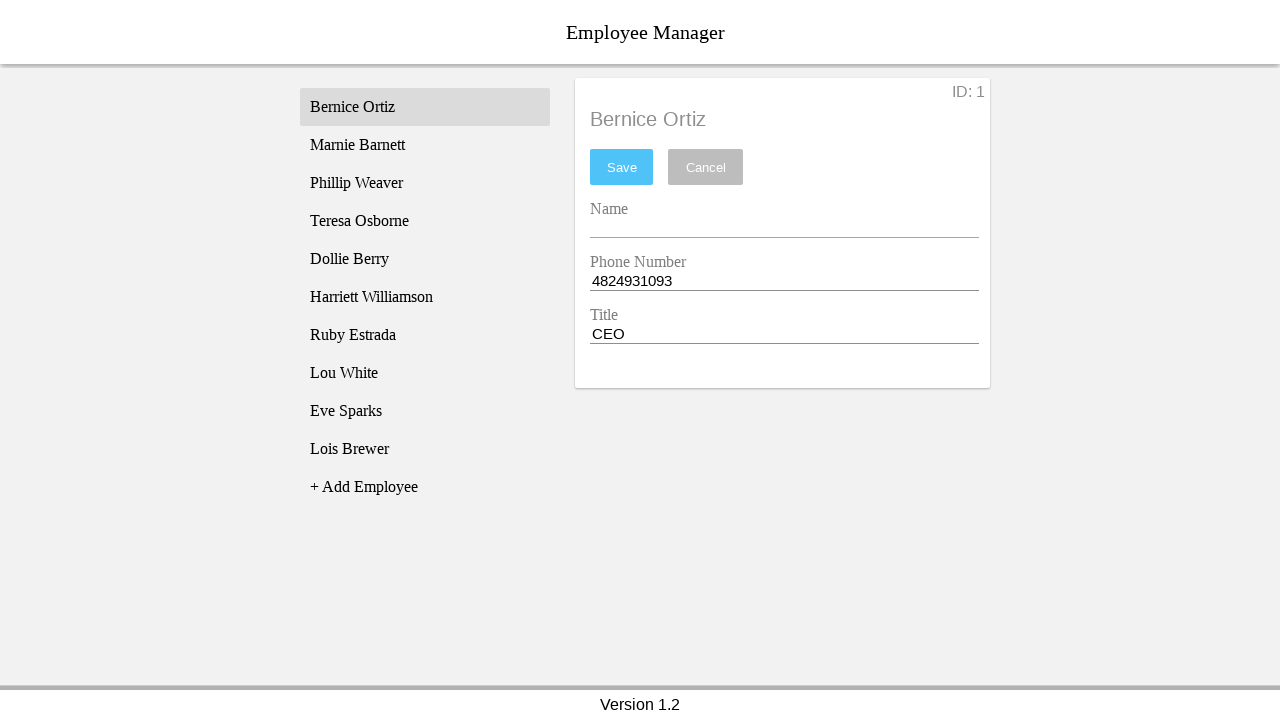

Pressed space in name input field on [name='nameEntry']
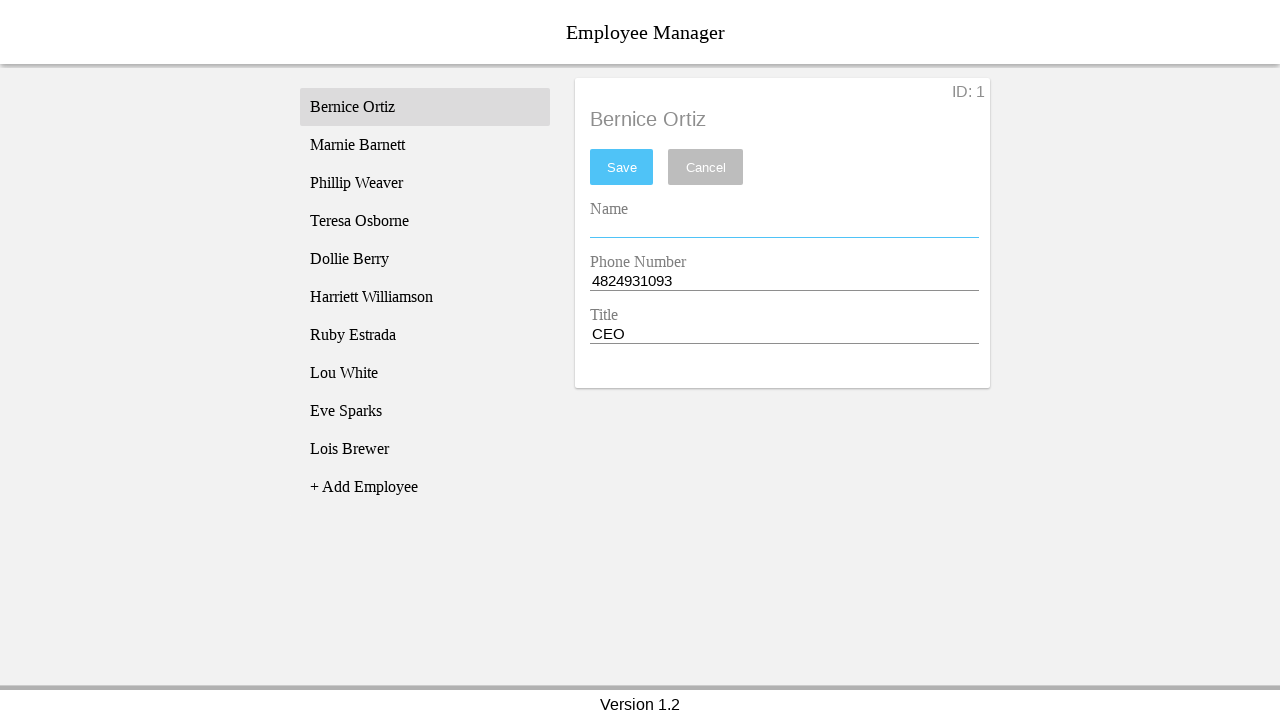

Pressed backspace to trigger empty validation on [name='nameEntry']
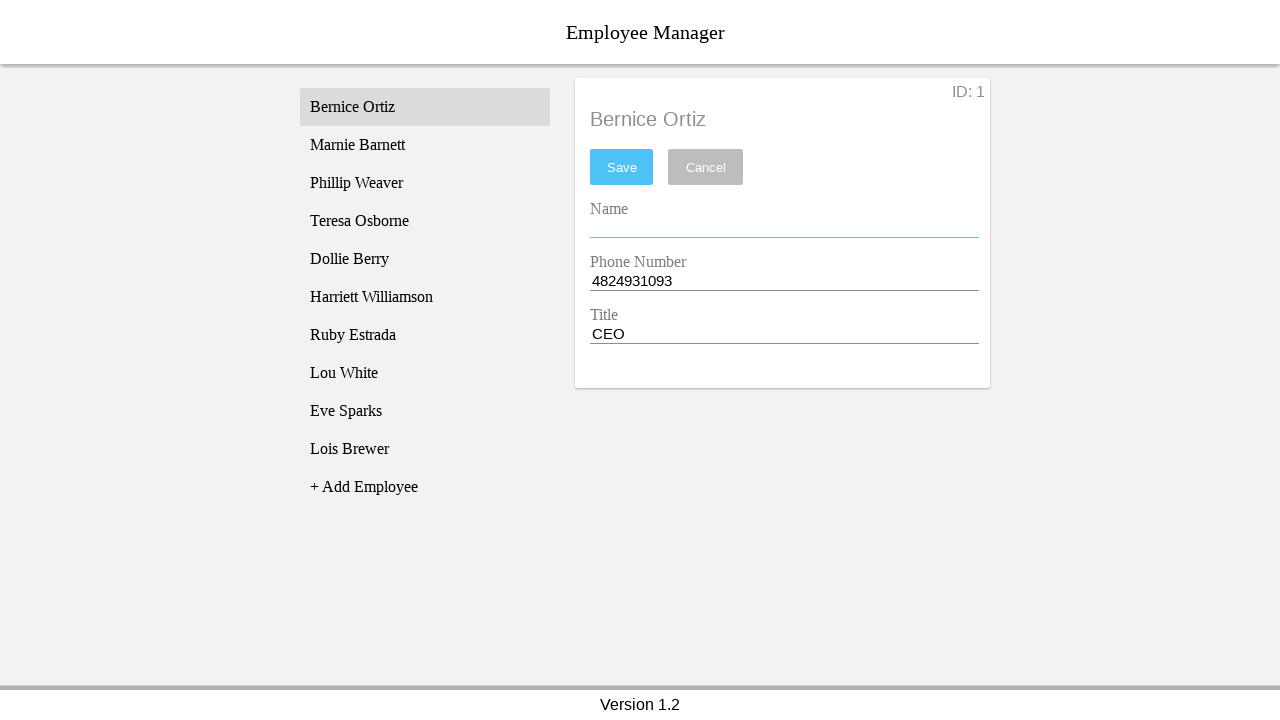

Clicked save button with empty name field at (622, 167) on #saveBtn
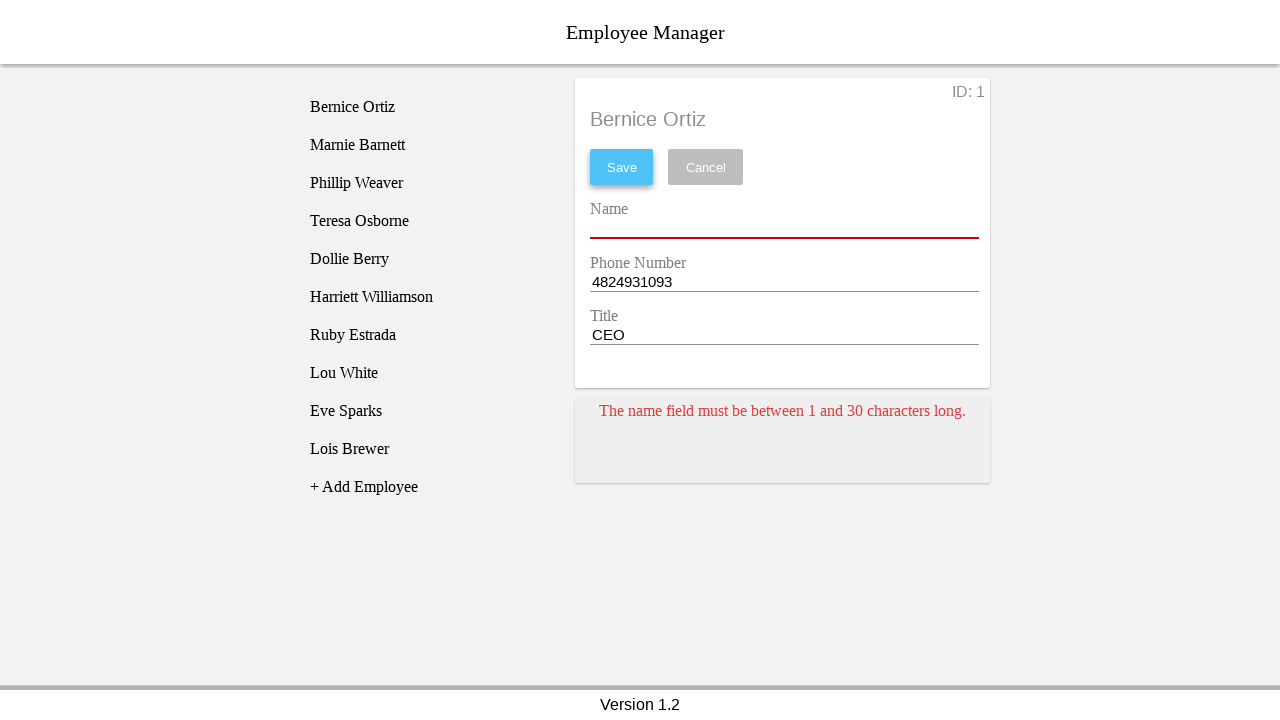

Error card appeared confirming validation error for empty name
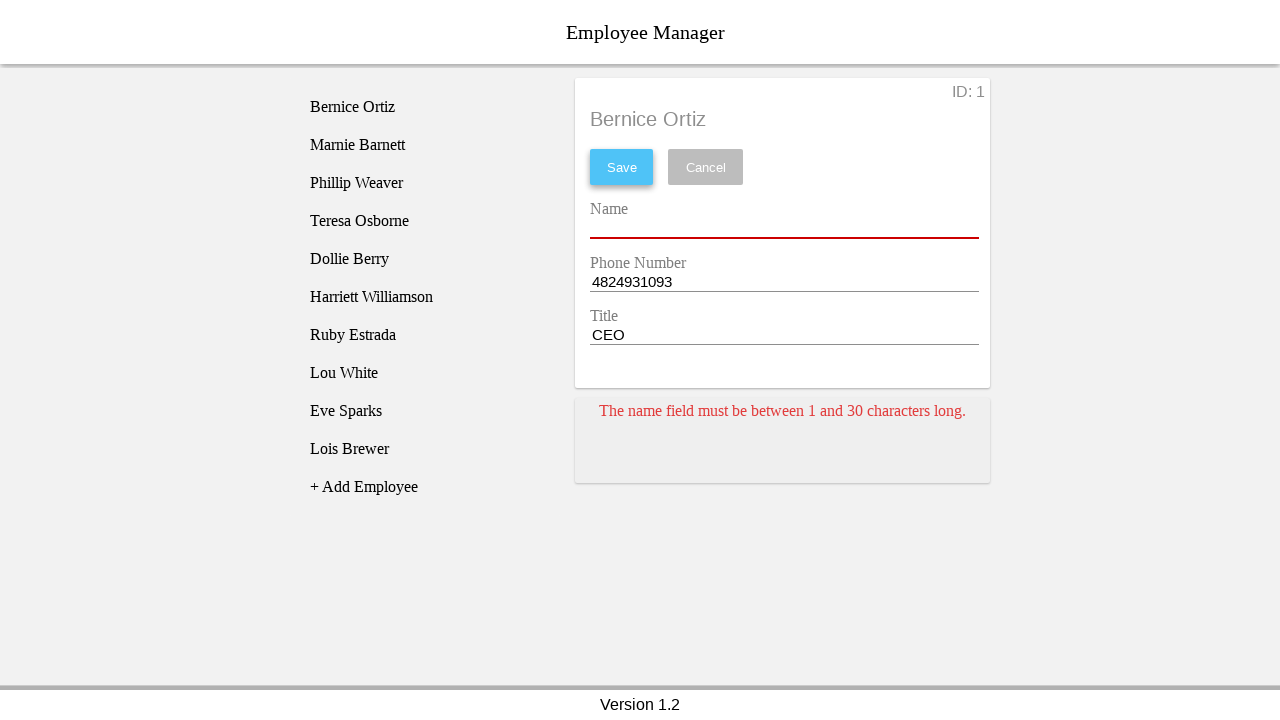

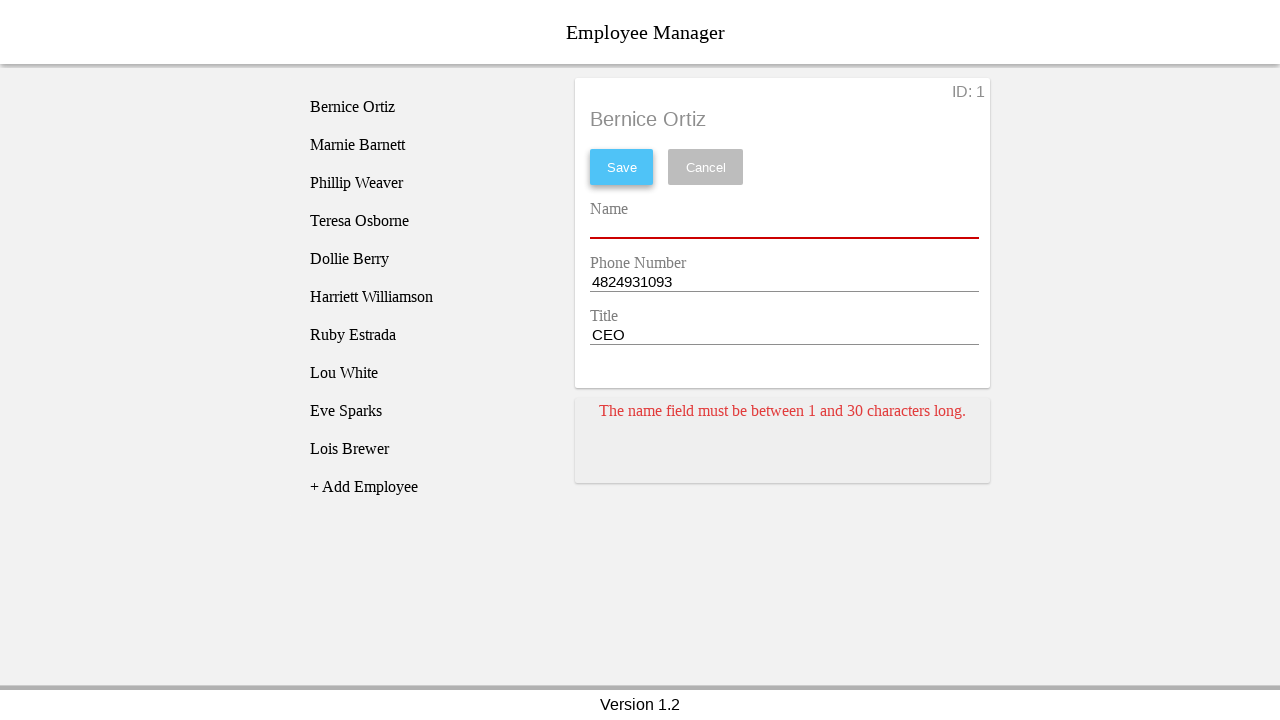